Tests dynamic controls page by clicking Remove button and verifying "It's gone!" message appears, then clicking Add button and verifying "It's back!" message appears

Starting URL: https://the-internet.herokuapp.com/dynamic_controls

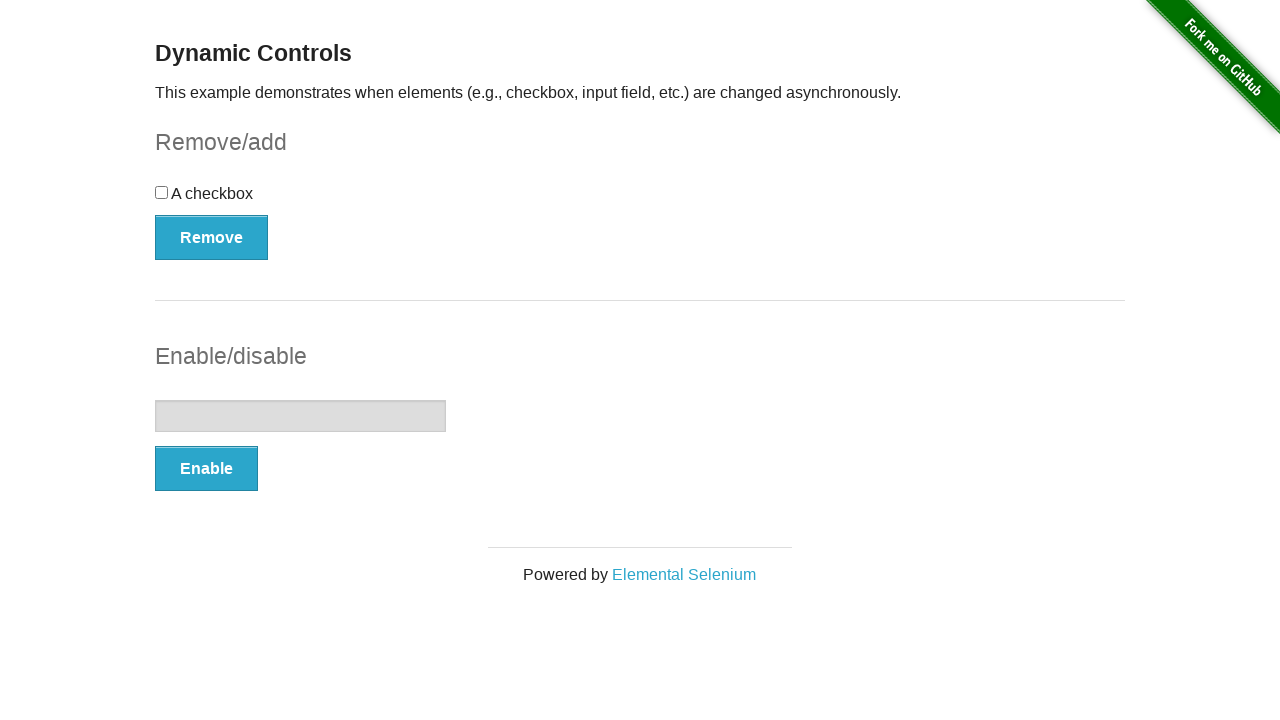

Clicked Remove button on dynamic controls page at (212, 237) on xpath=//*[text()='Remove']
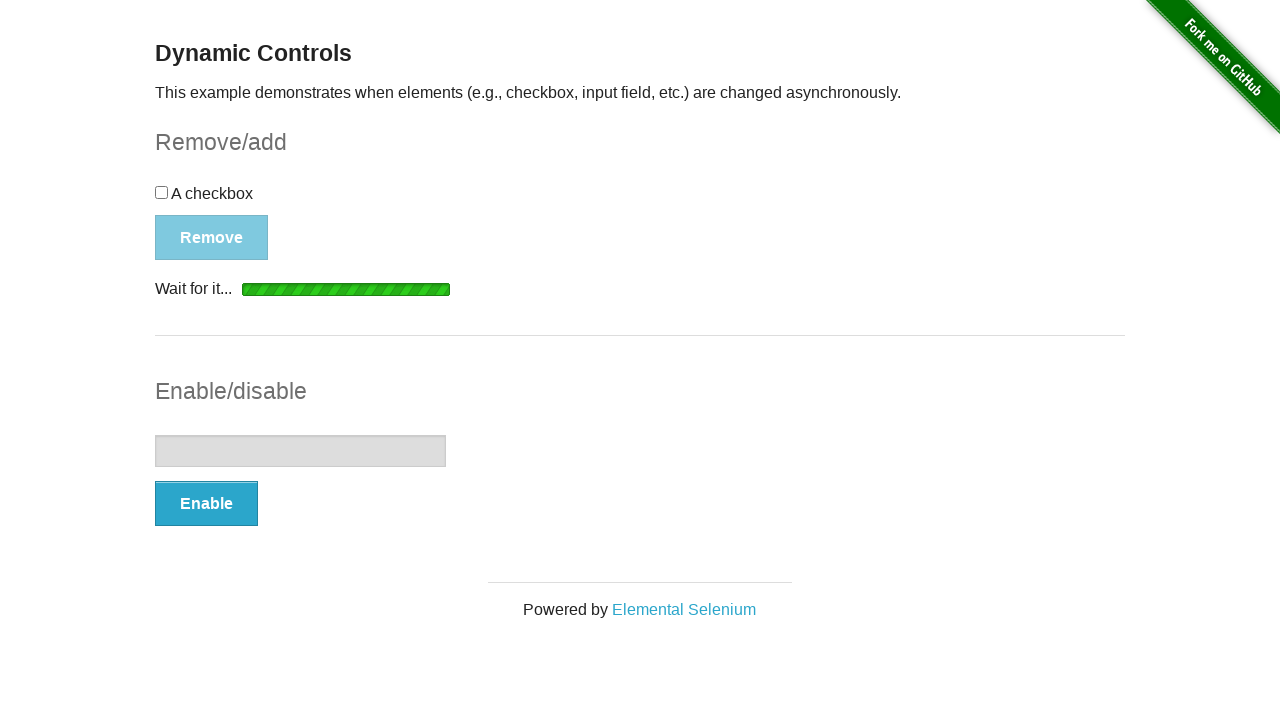

Verified 'It's gone!' message appeared after clicking Remove
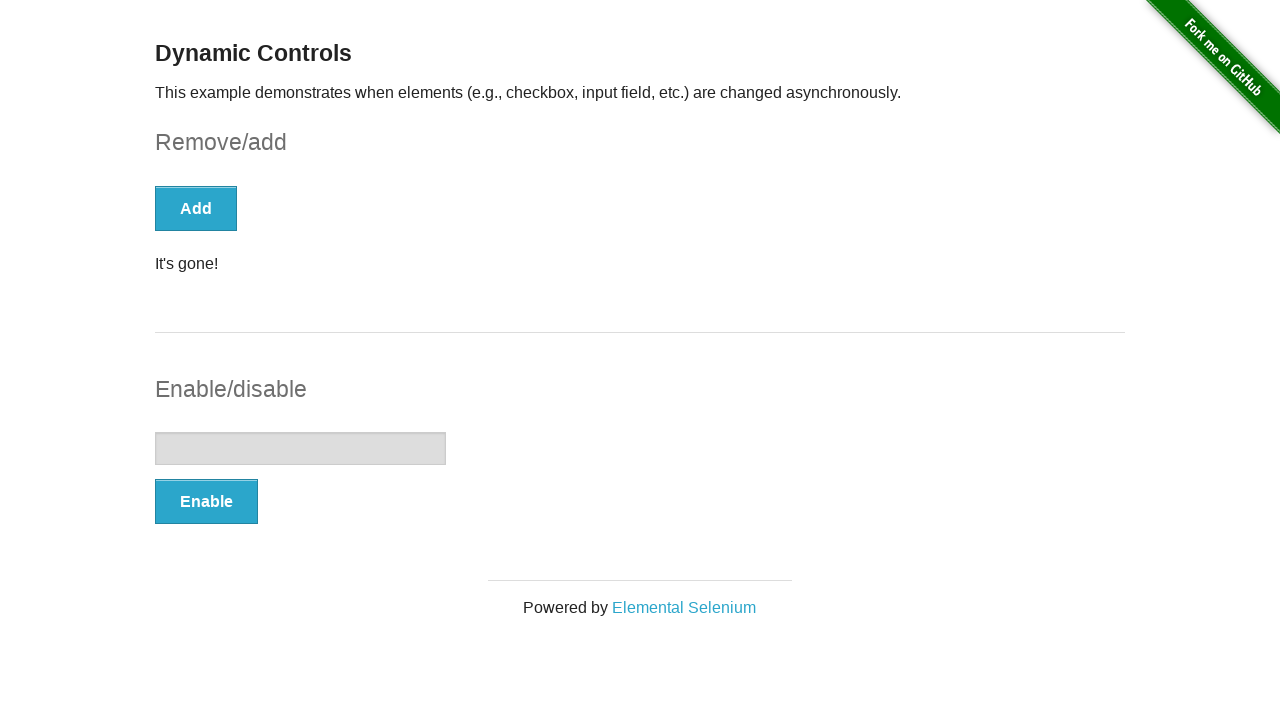

Clicked Add button on dynamic controls page at (196, 208) on xpath=//*[text()='Add']
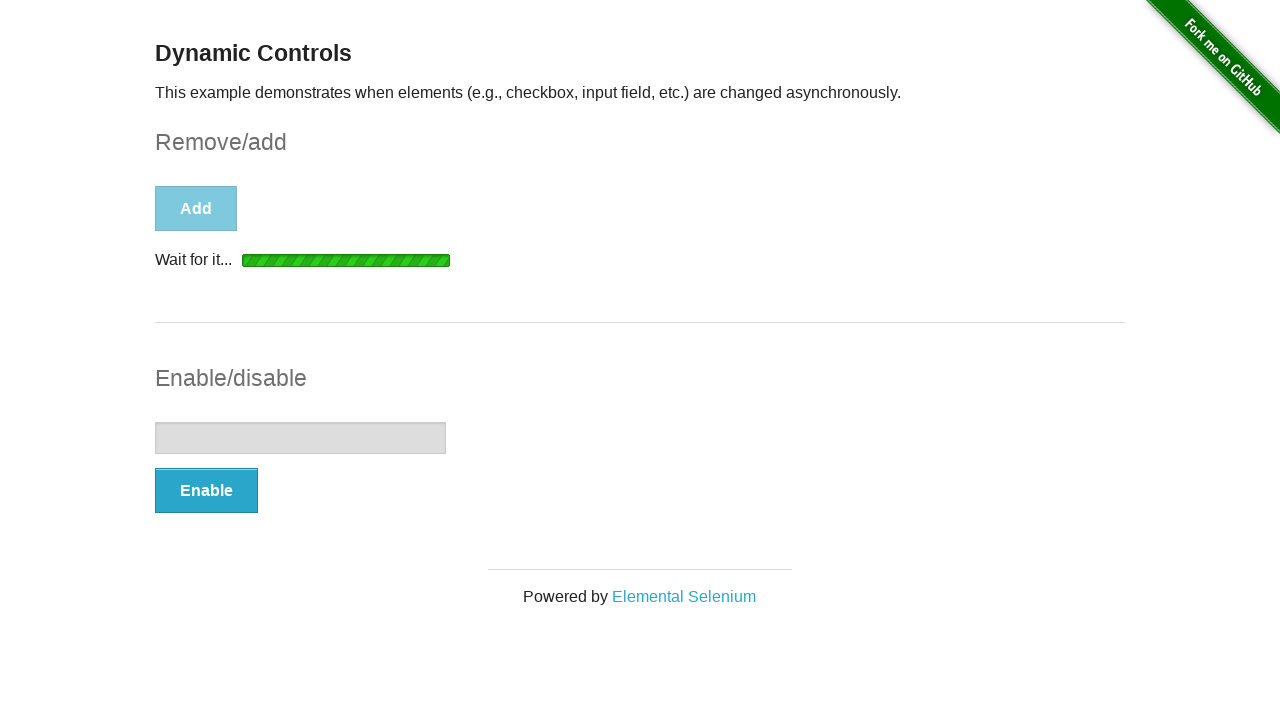

Verified 'It's back!' message appeared after clicking Add
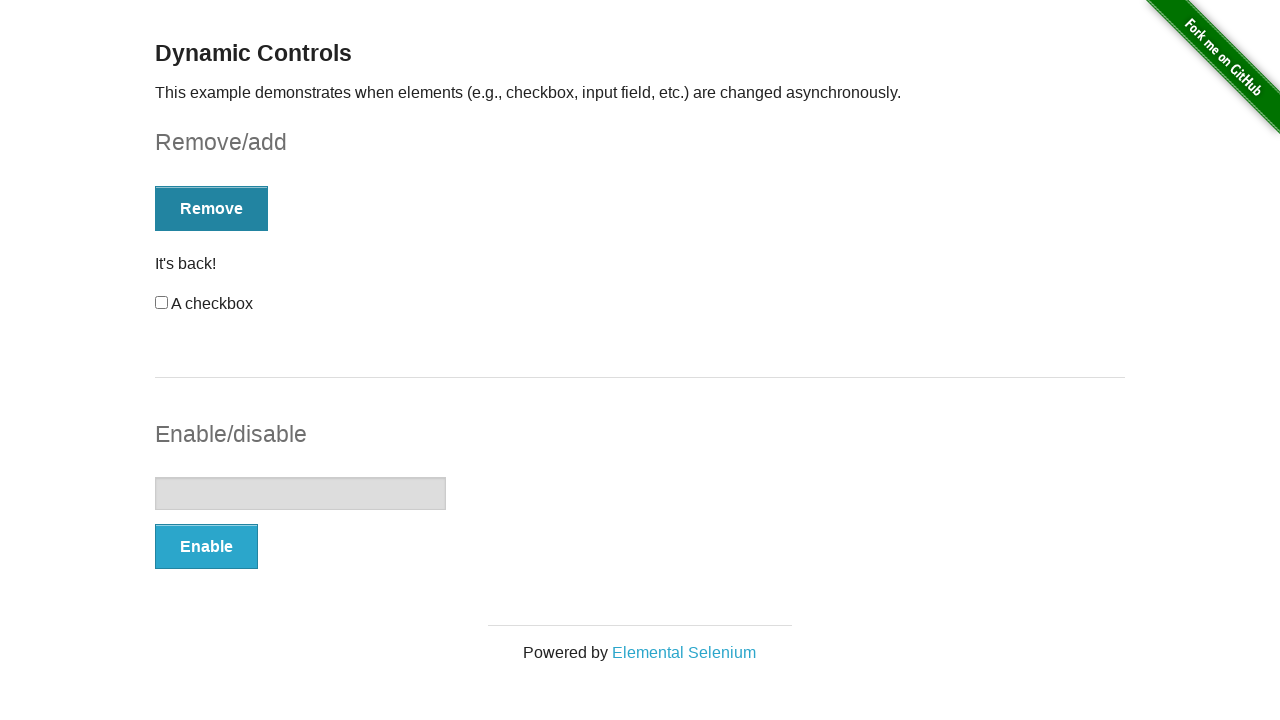

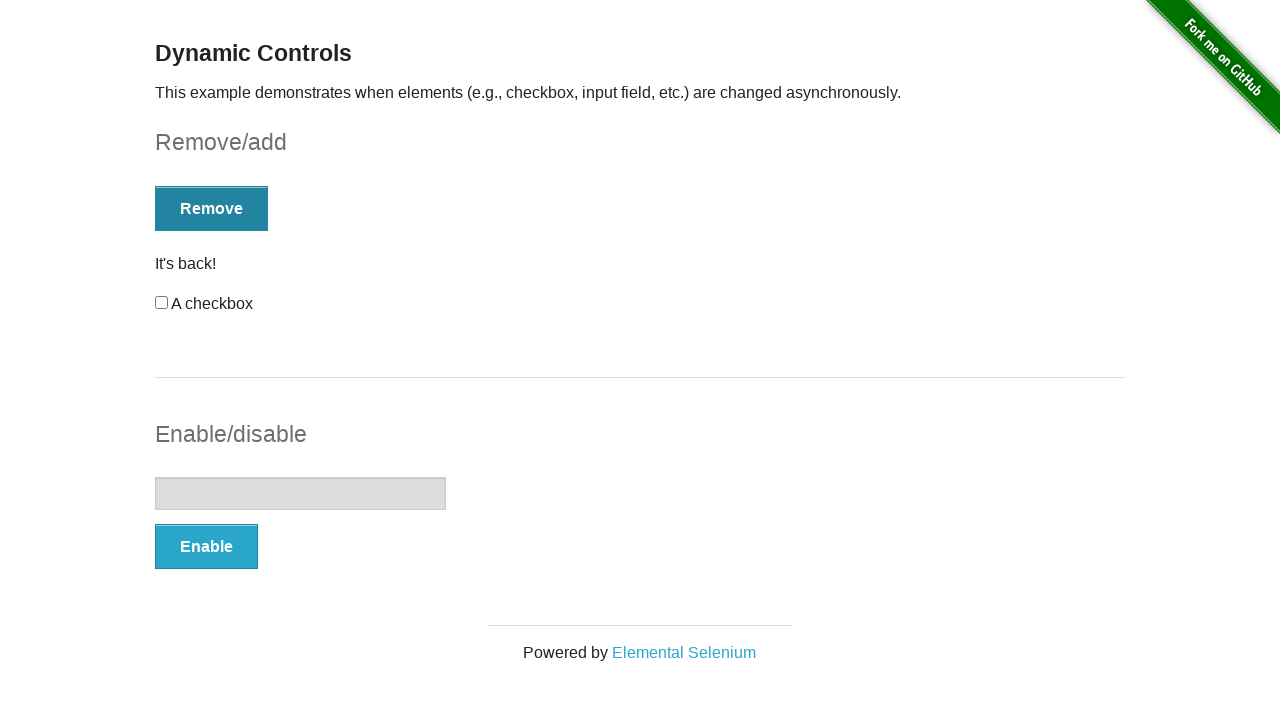